Opens Radio Button section and verifies all radio button options are visible including the disabled one

Starting URL: https://demoqa.com/elements

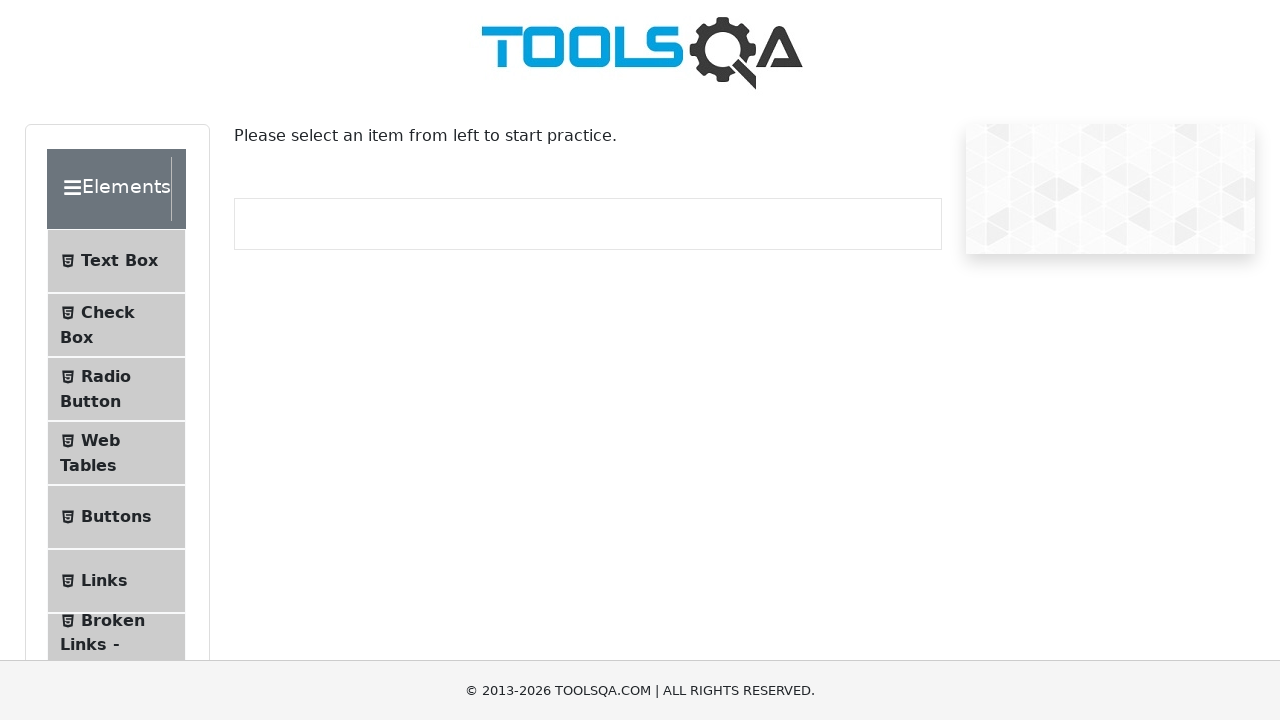

Clicked on Radio Button menu item at (106, 376) on text=Radio Button
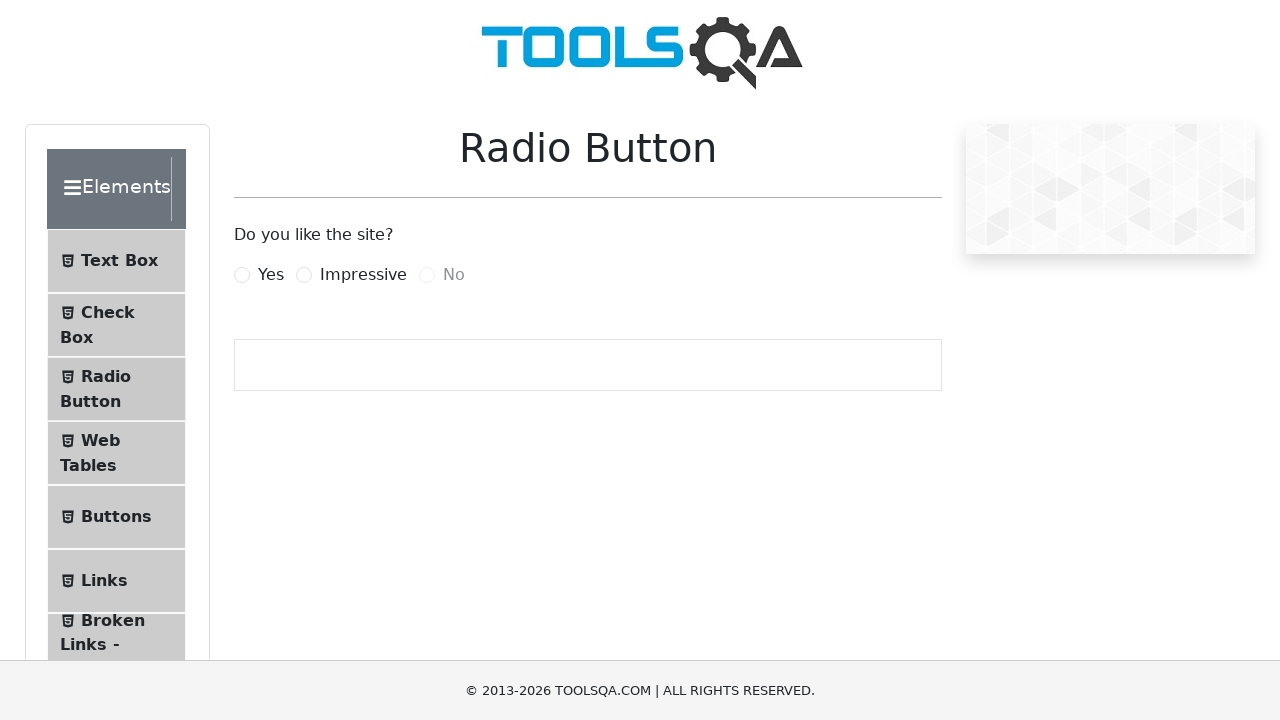

Verified question text 'Do you like the site?' is visible
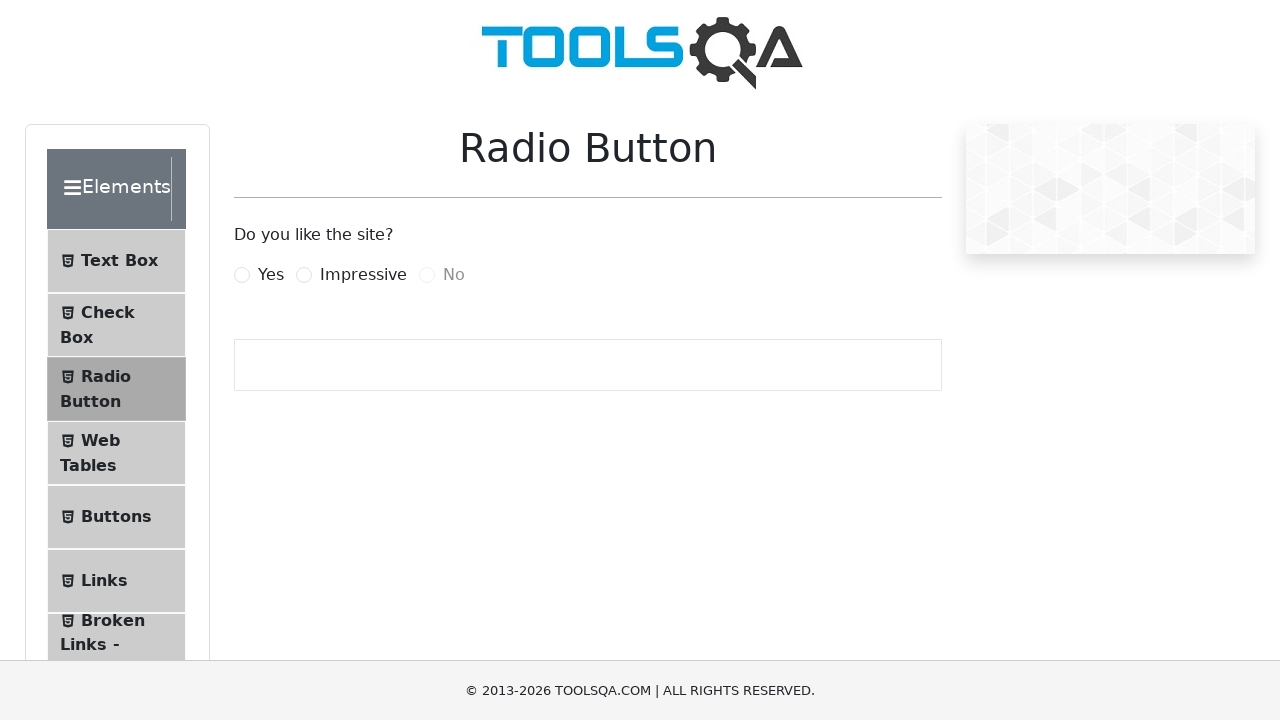

Verified 'Yes' radio button option is visible
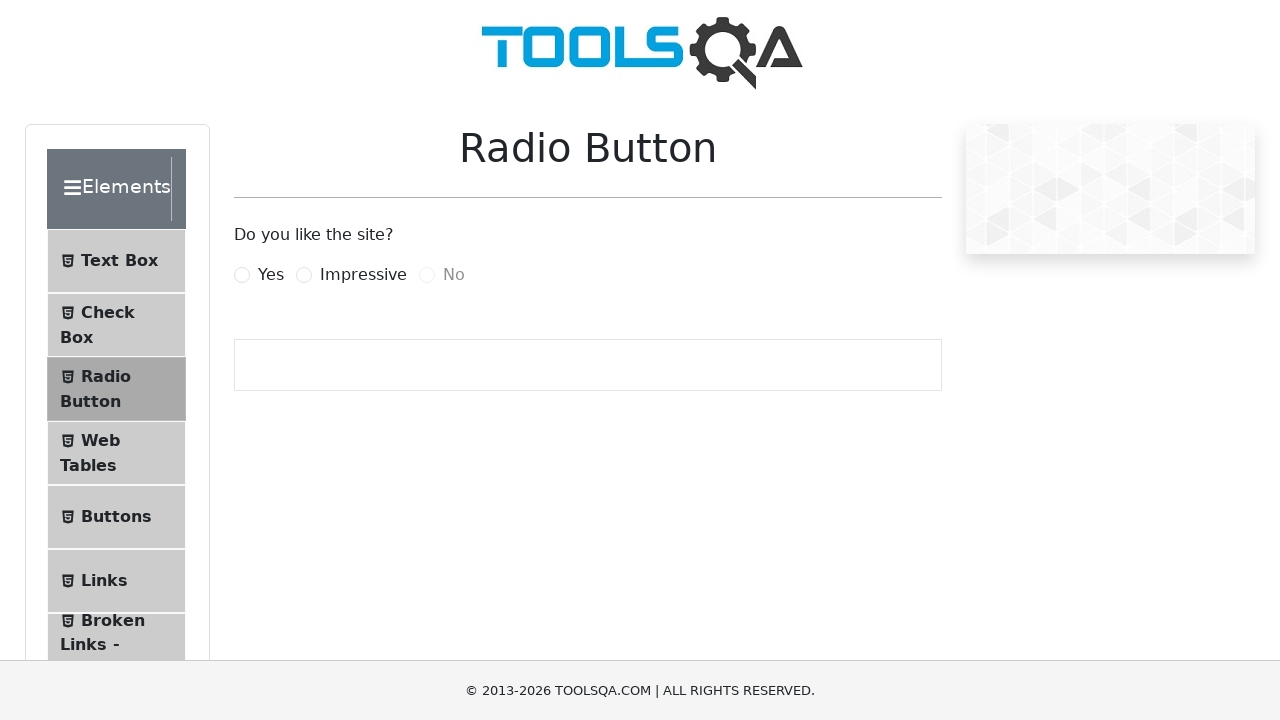

Verified 'Impressive' radio button option is visible
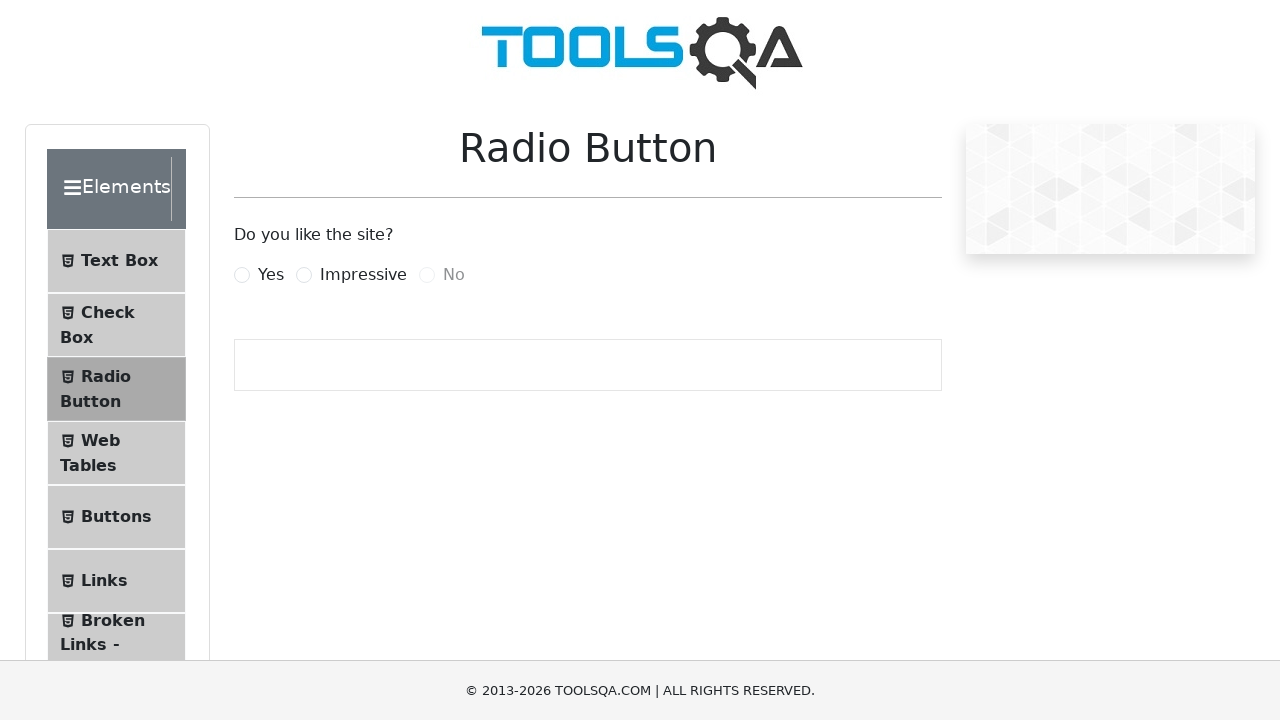

Verified 'No' radio button option is visible
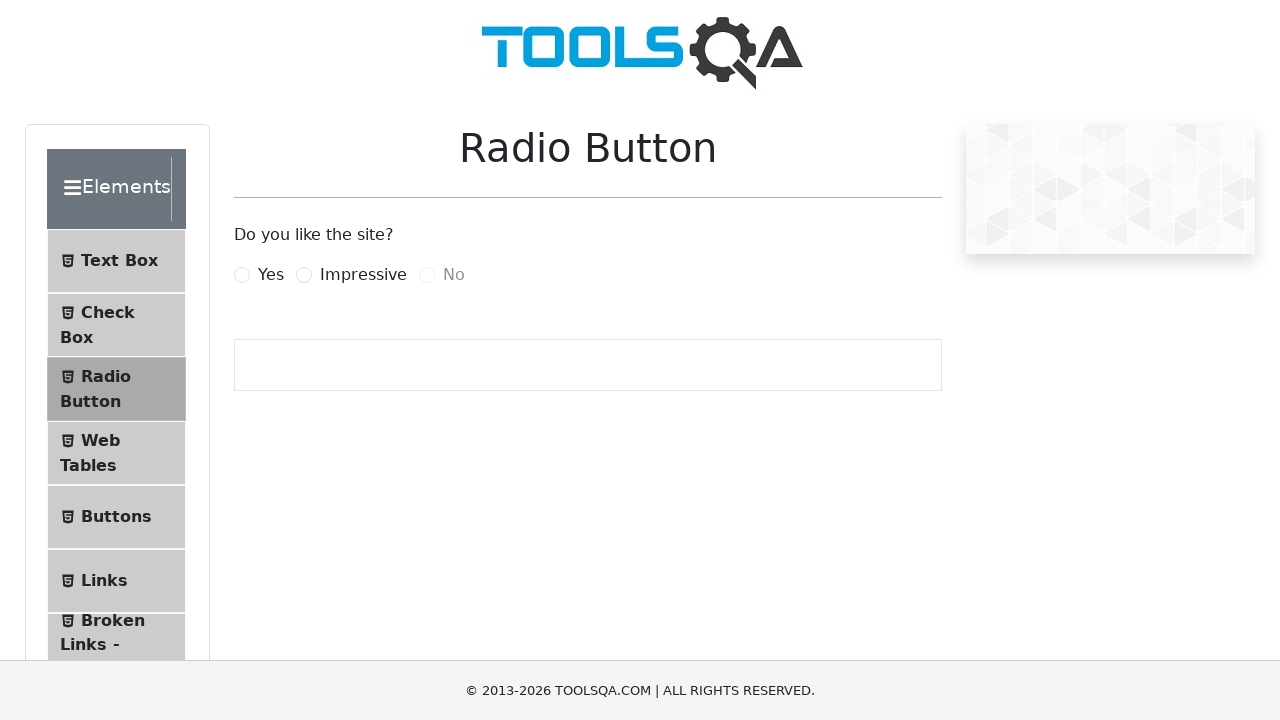

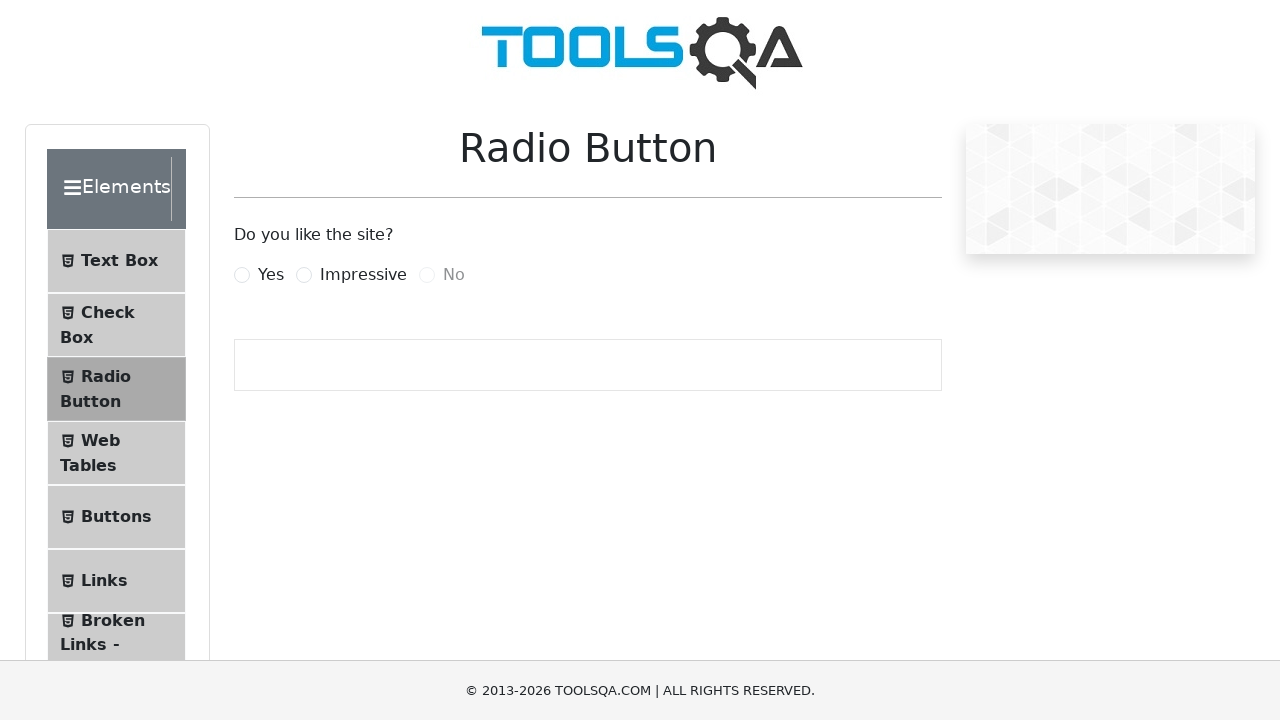